Tests JavaScript alert handling by clicking the alert button and verifying the result message

Starting URL: https://the-internet.herokuapp.com/javascript_alerts

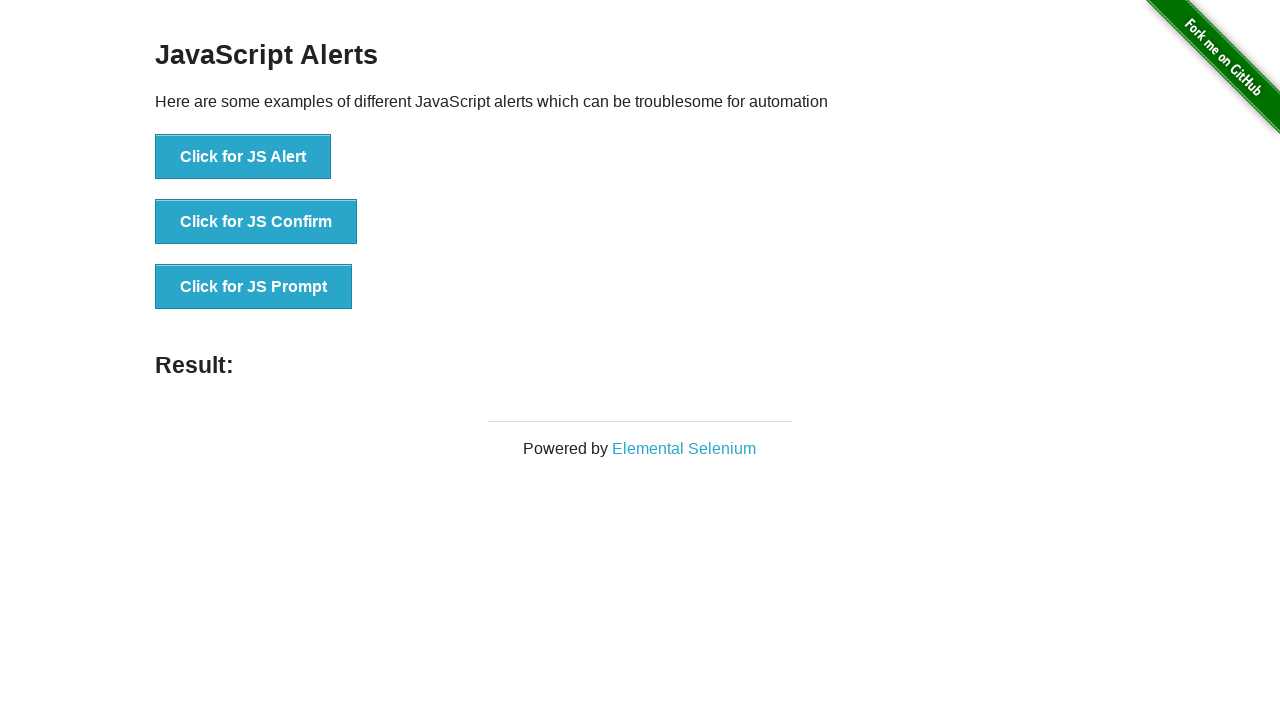

Clicked JavaScript alert button at (243, 157) on [onclick="jsAlert()"]
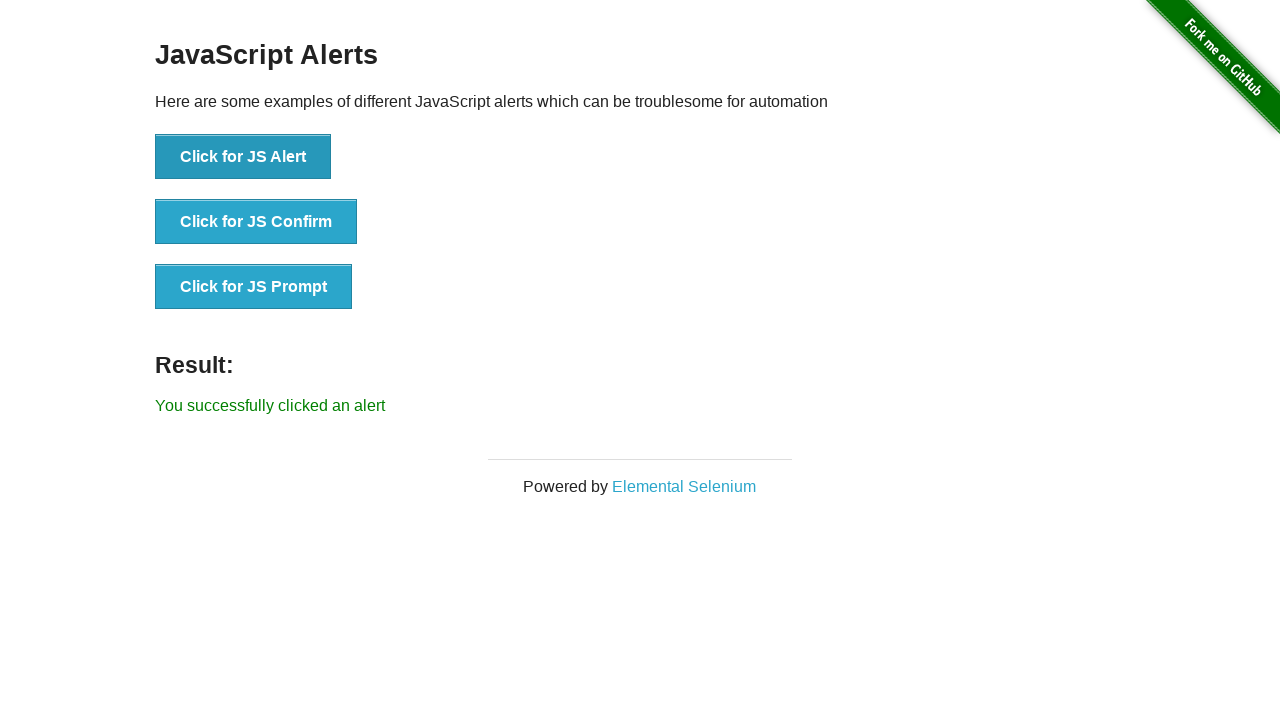

Set up dialog handler to accept alert
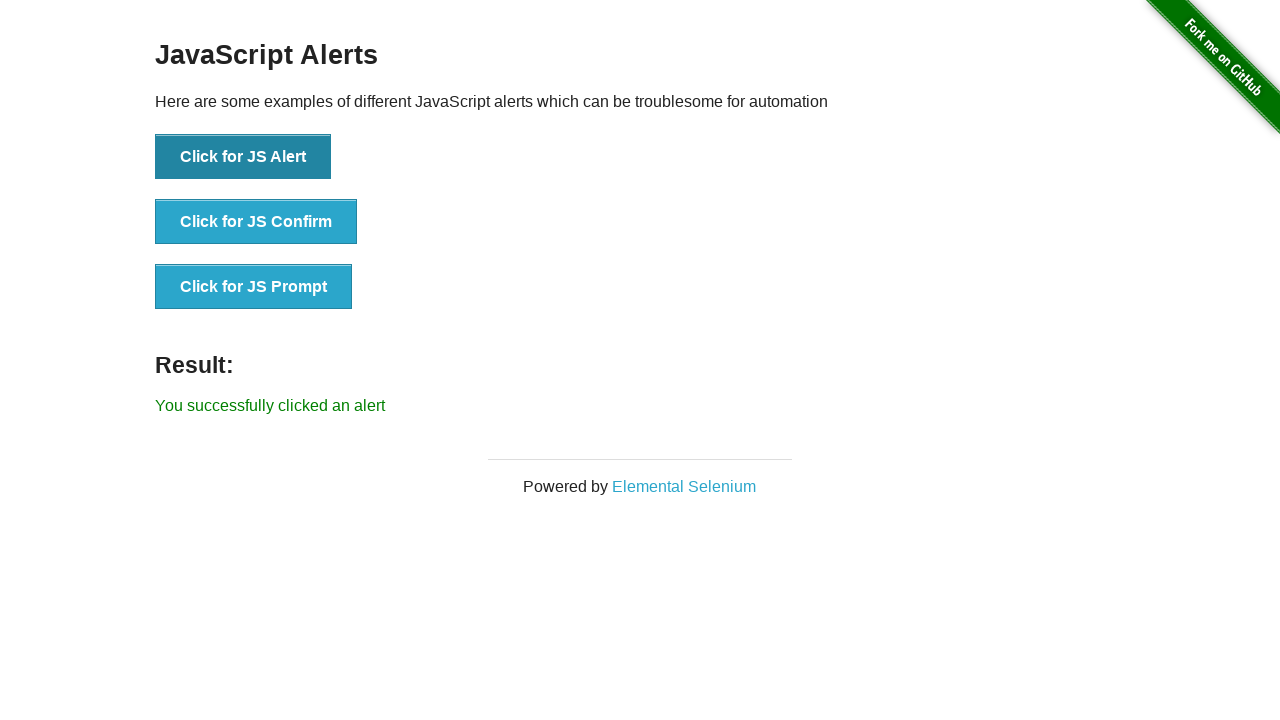

Verified success message 'You successfully clicked an alert' appeared
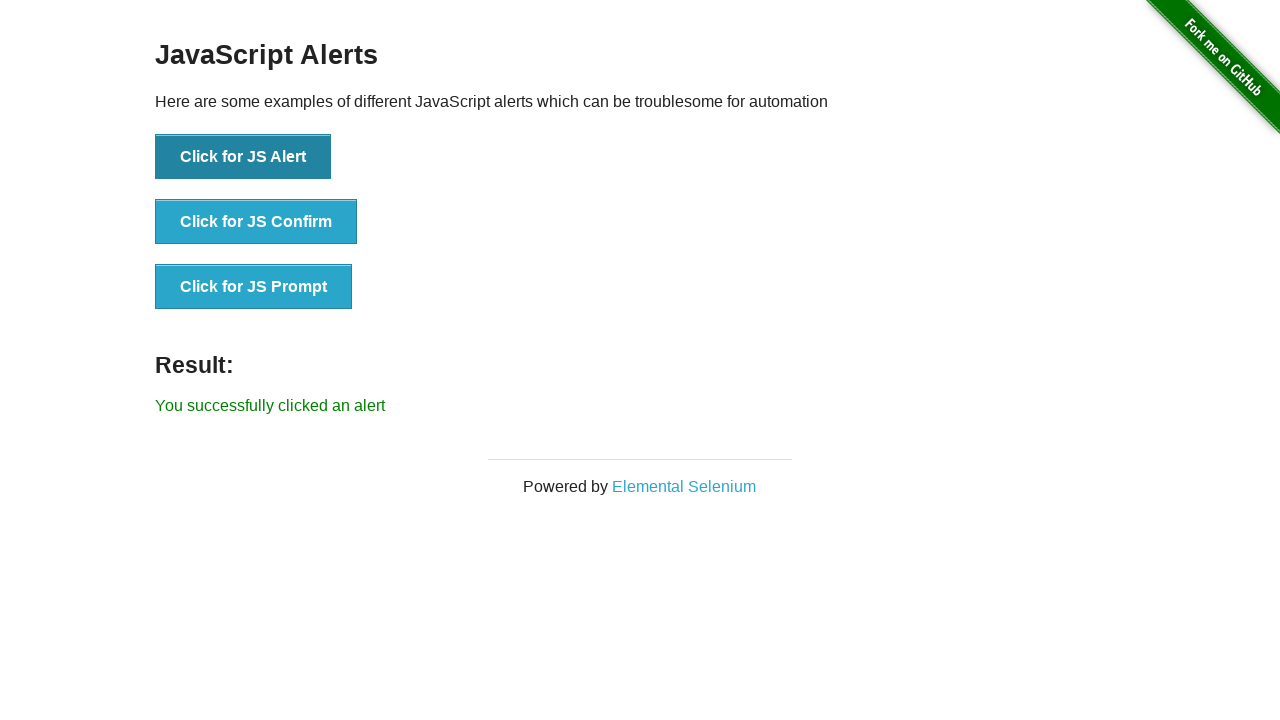

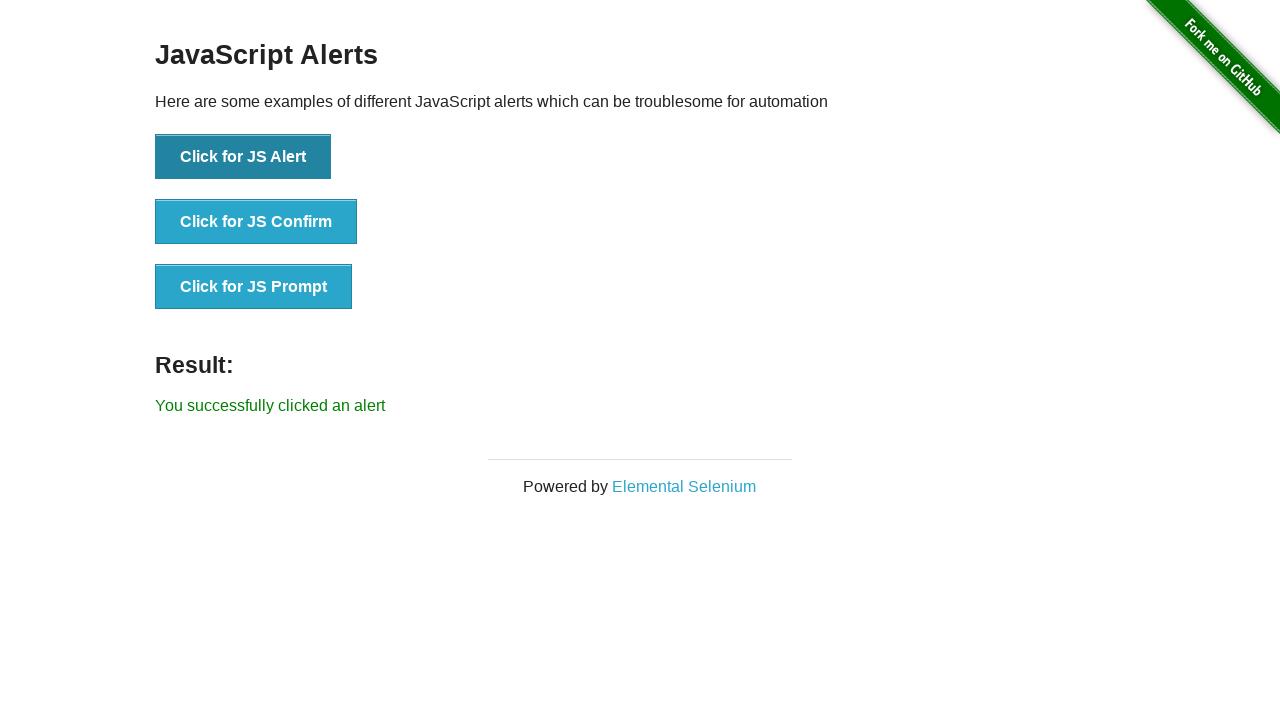